Verifies that the Features button shows underline styling when hovered

Starting URL: https://shrinkit.app/

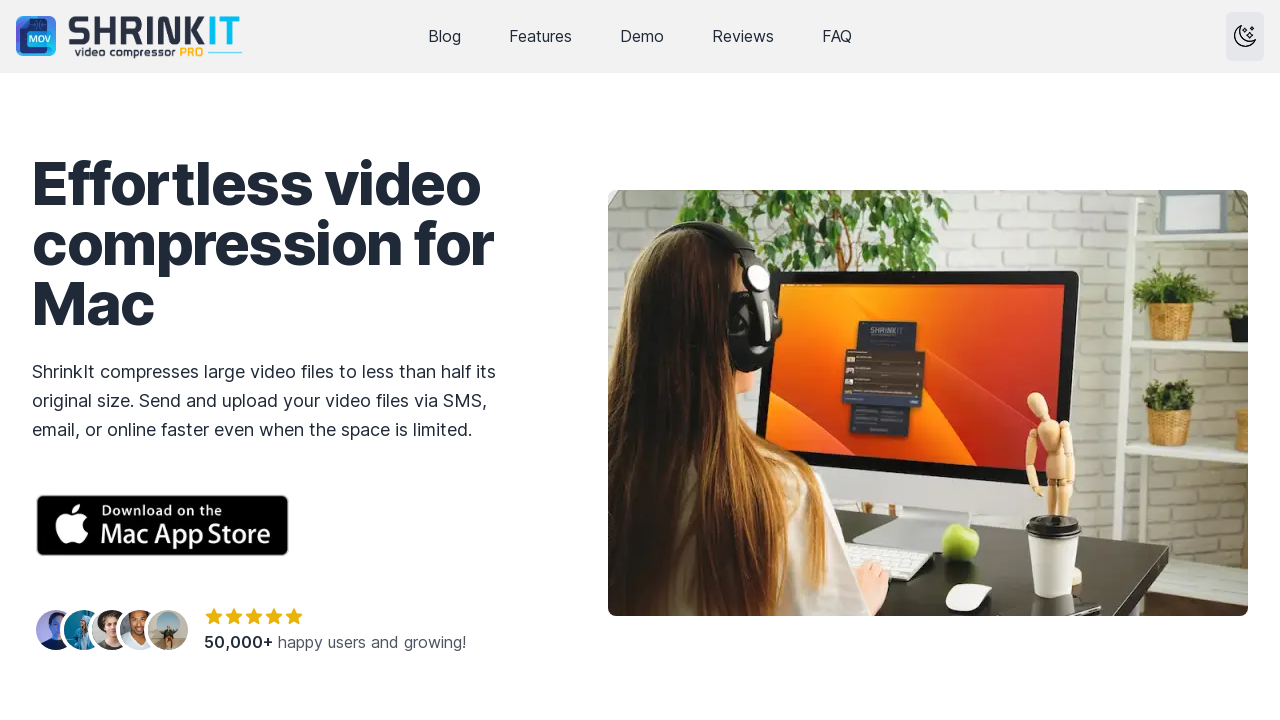

Navigated to https://shrinkit.app/
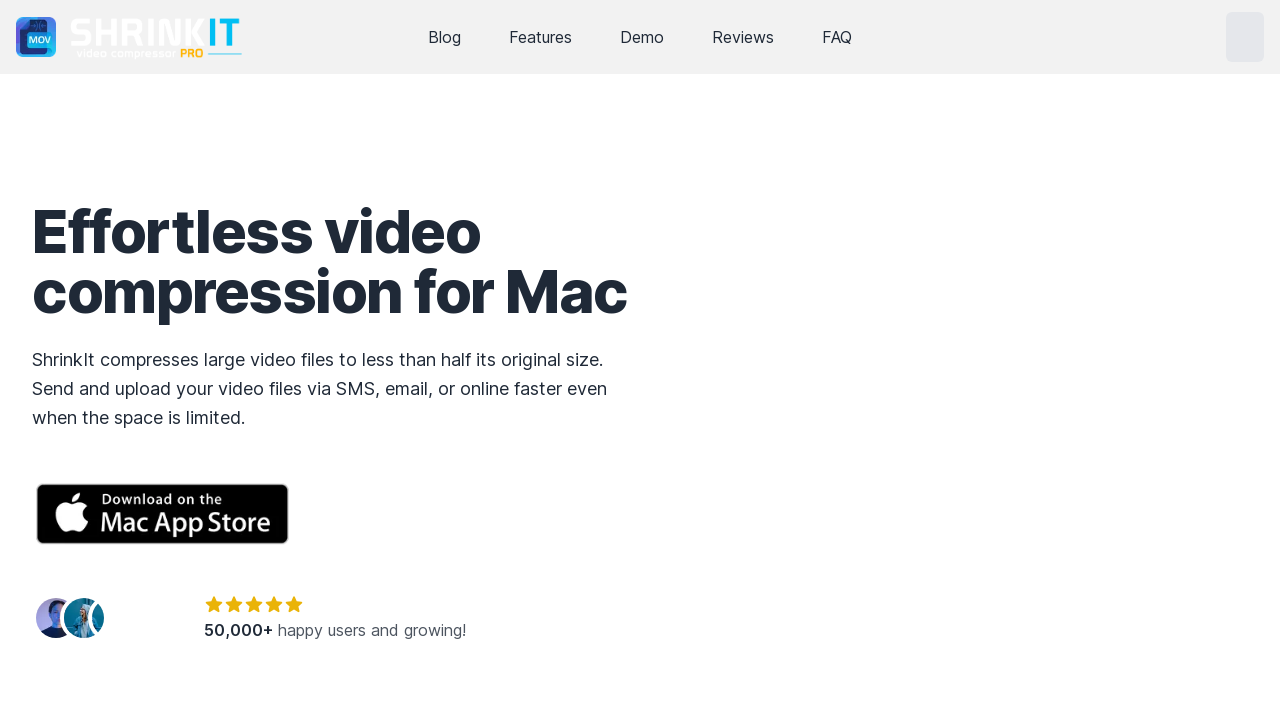

Located the Features button in the Global navigation
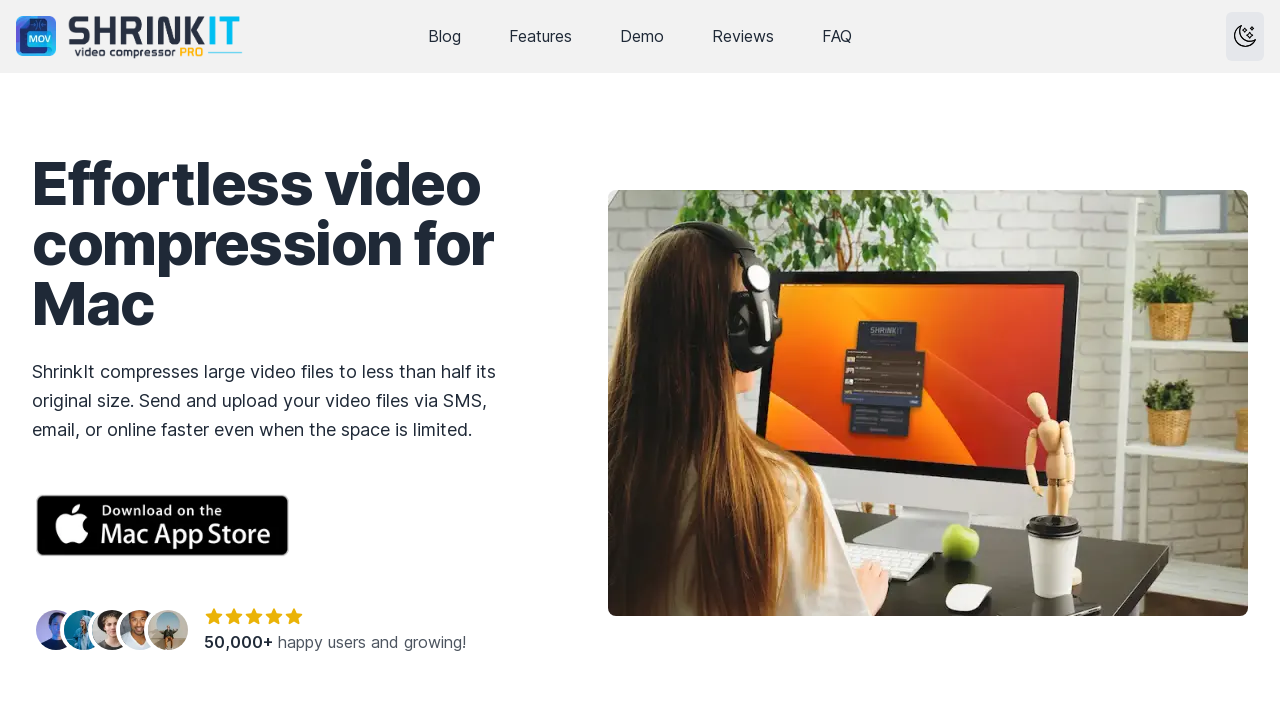

Hovered over the Features button at (540, 36) on internal:label="Global"i >> internal:role=link[name="Features"i]
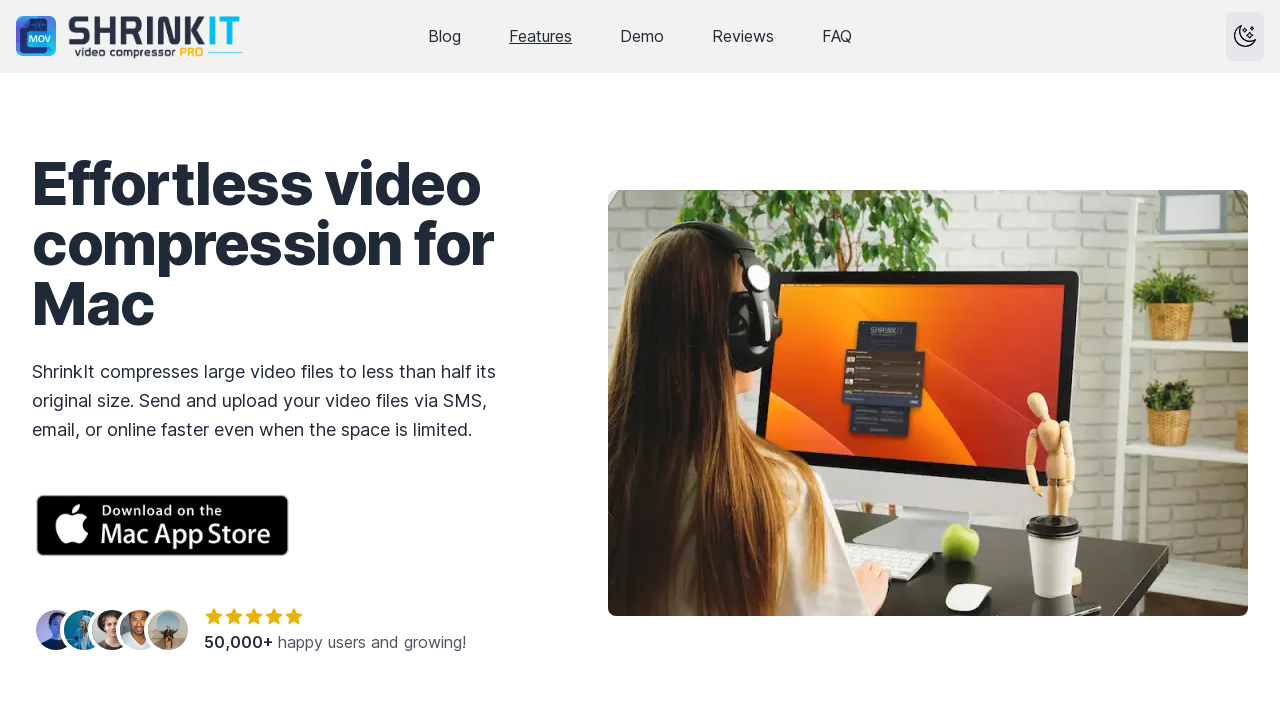

Retrieved computed text-decoration style from Features button
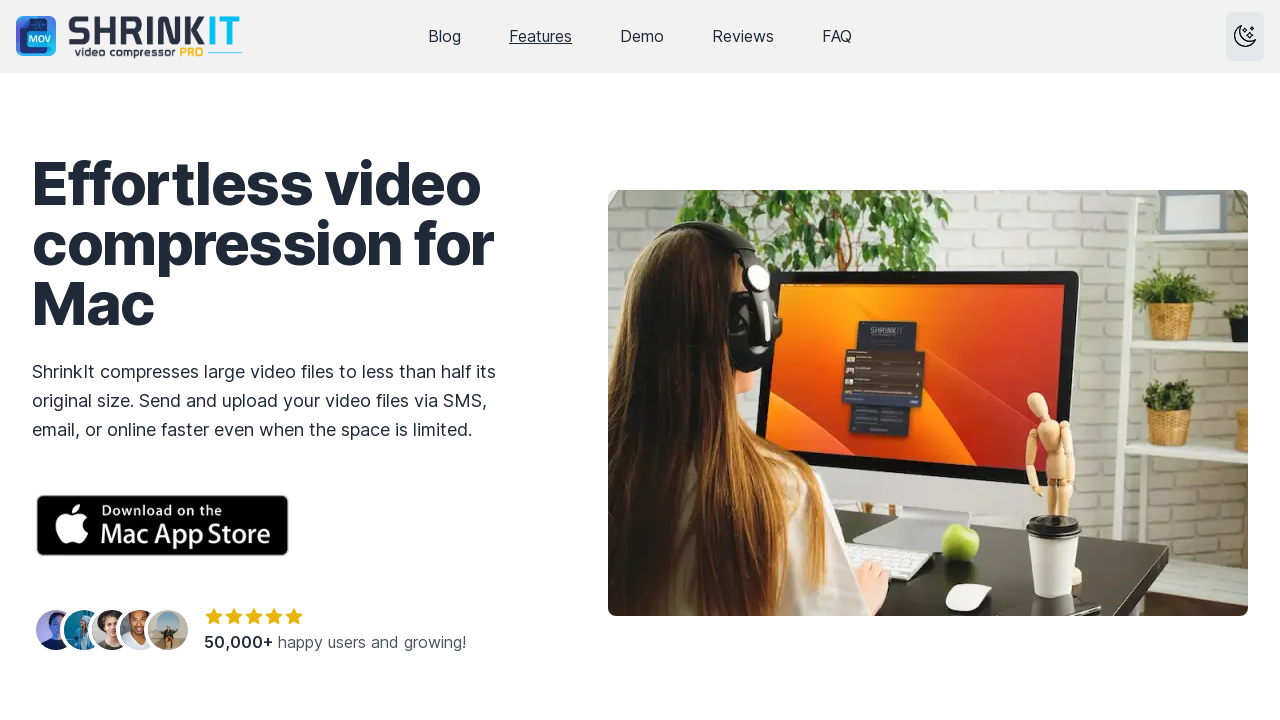

Verified that 'underline' is present in the text-decoration style
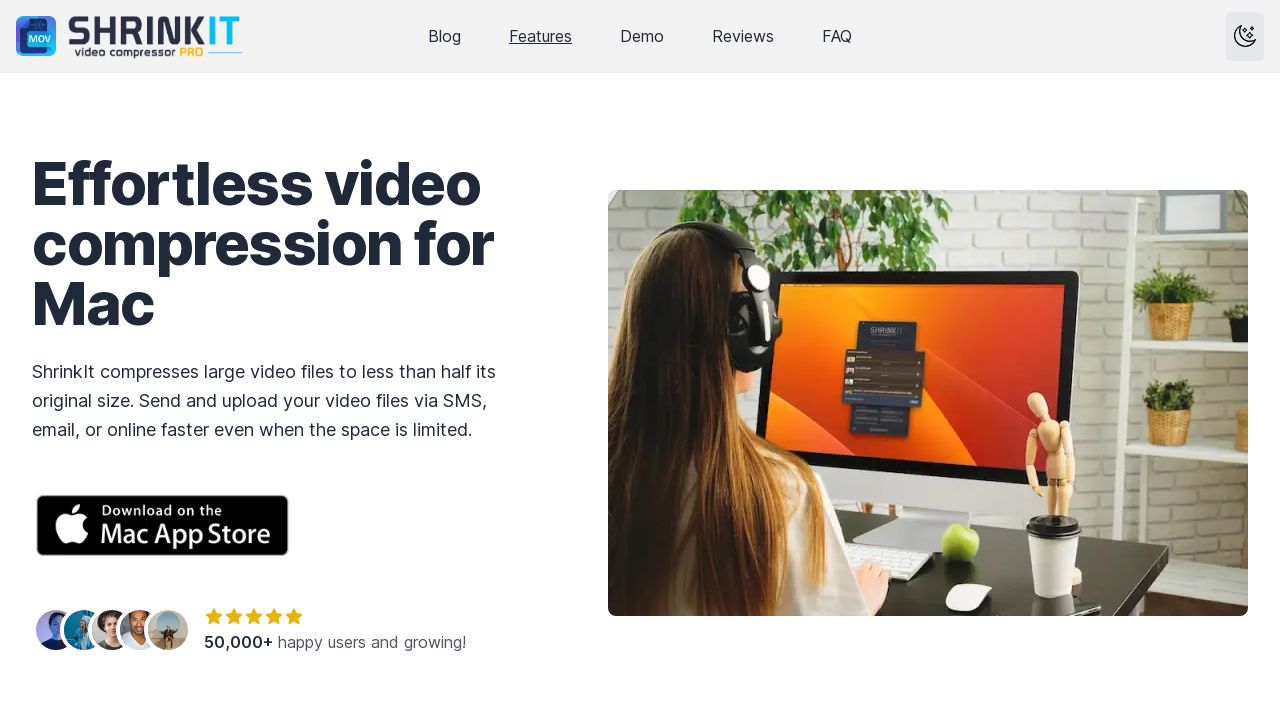

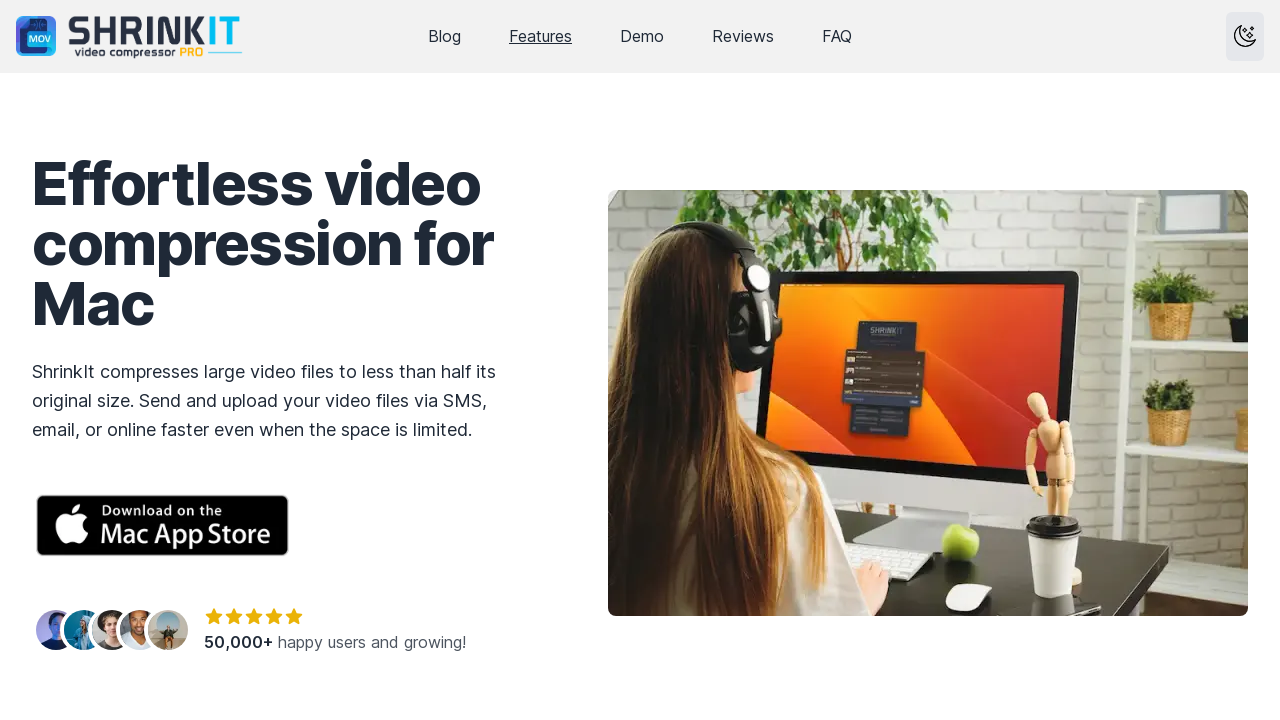